Tests dynamic control enabling functionality by verifying a text input is initially disabled, clicking Enable button, and confirming it becomes enabled

Starting URL: https://the-internet.herokuapp.com/dynamic_controls

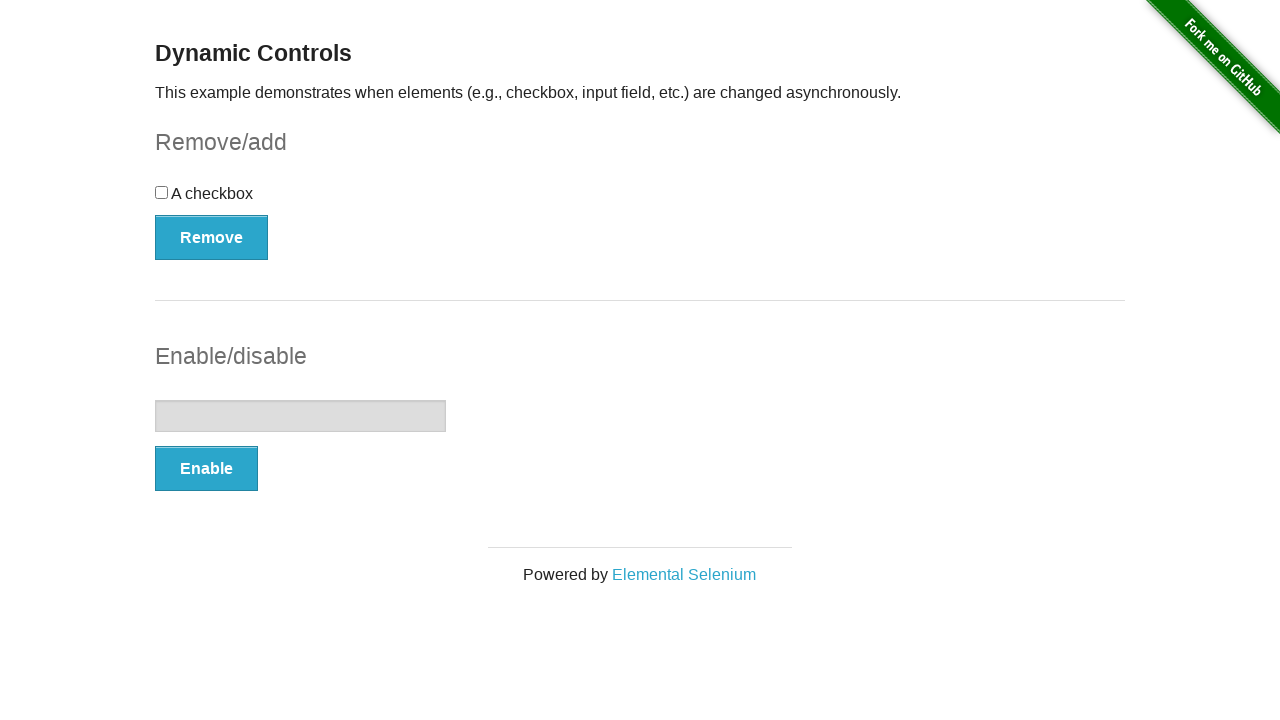

Located text input element
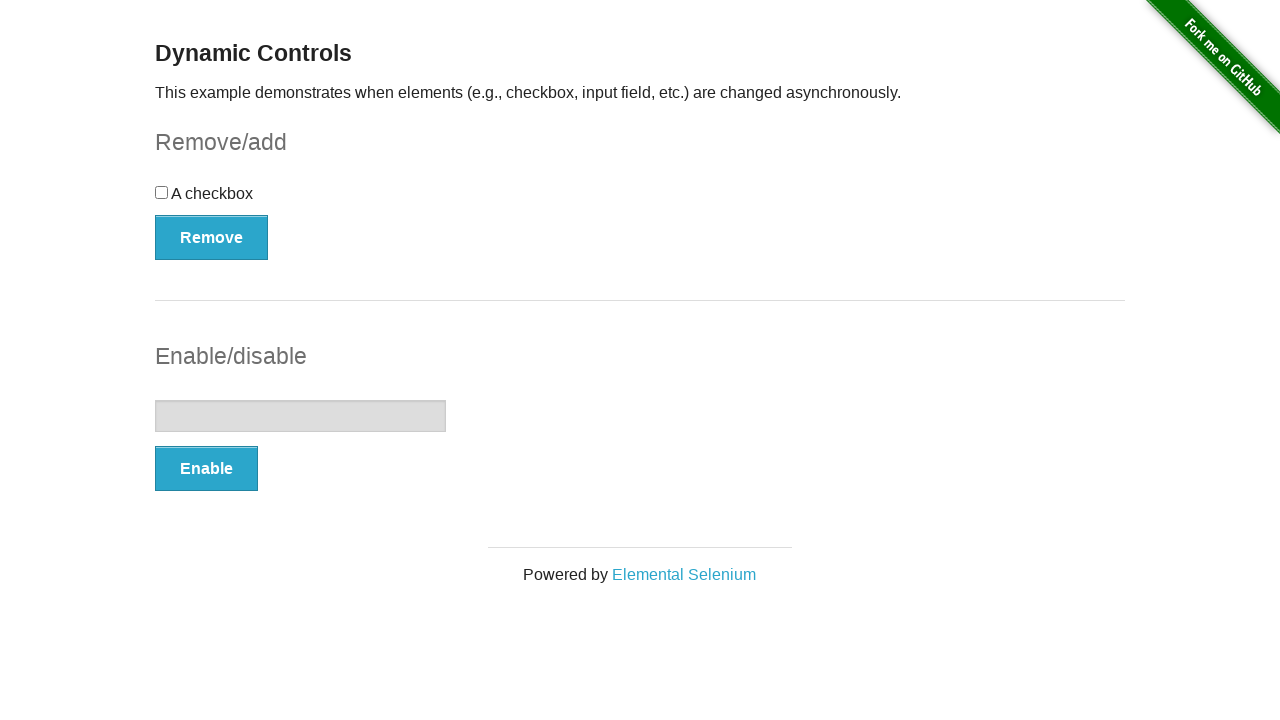

Verified text input is initially disabled
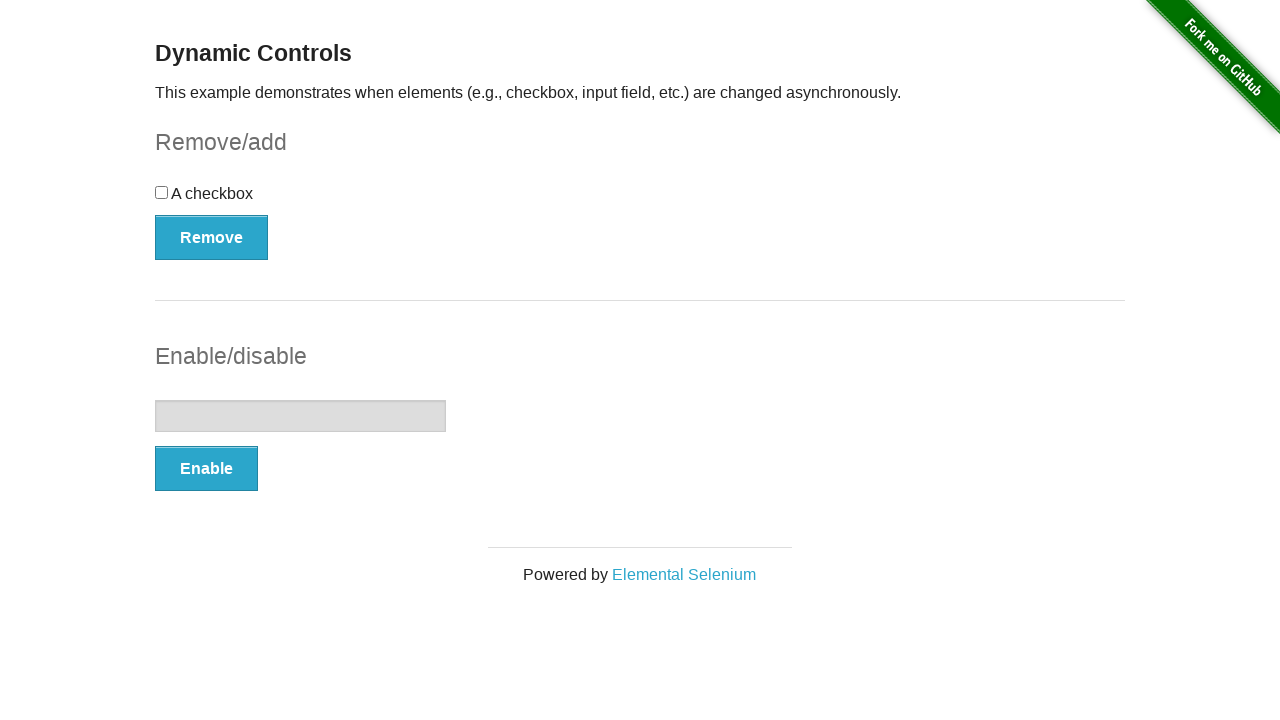

Clicked Enable button at (206, 469) on xpath=//button[text()='Enable']
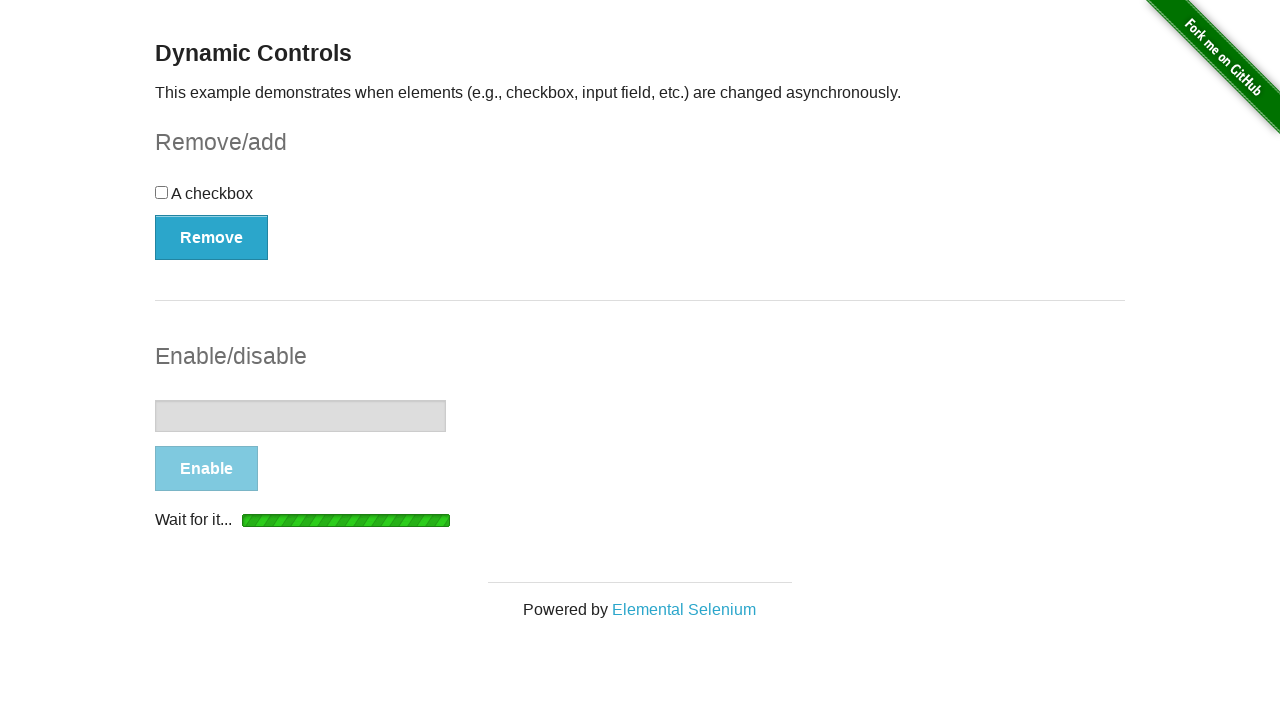

Waited for text input to become enabled
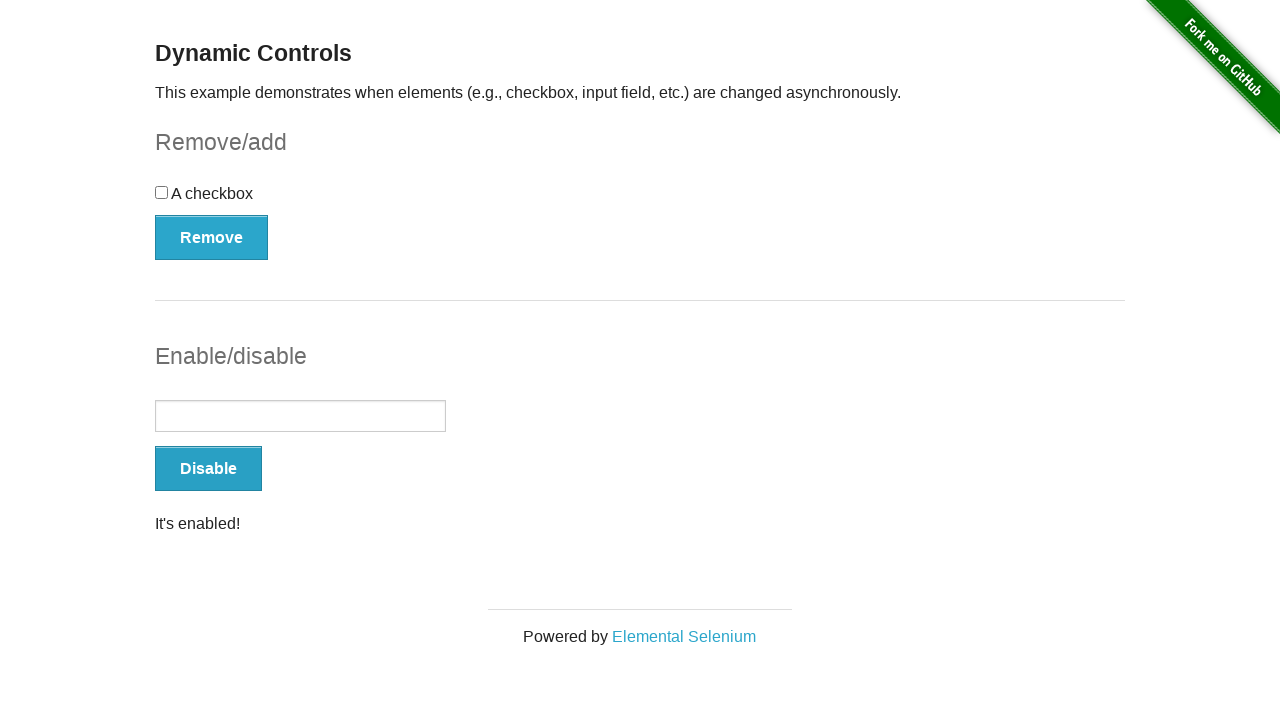

Verified text input is now enabled
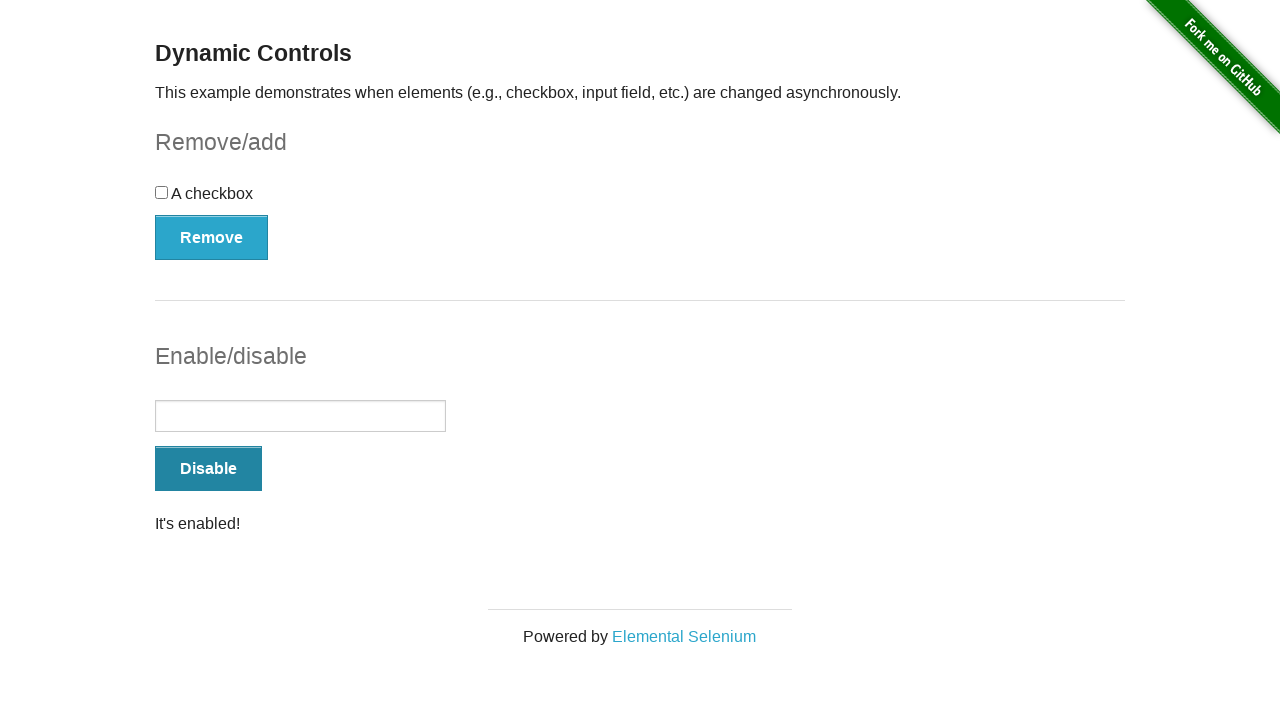

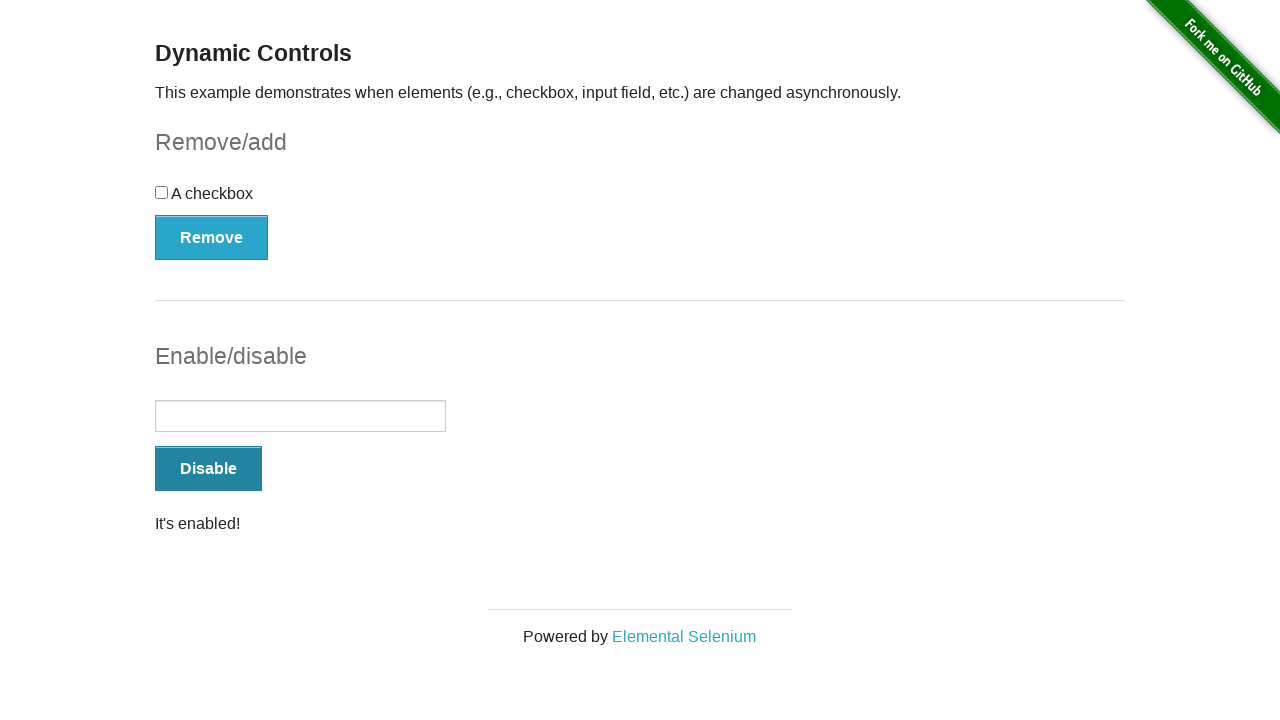